Tests division with negative value A using increment/decrement buttons

Starting URL: https://www.globalsqa.com/angularJs-protractor/SimpleCalculator/

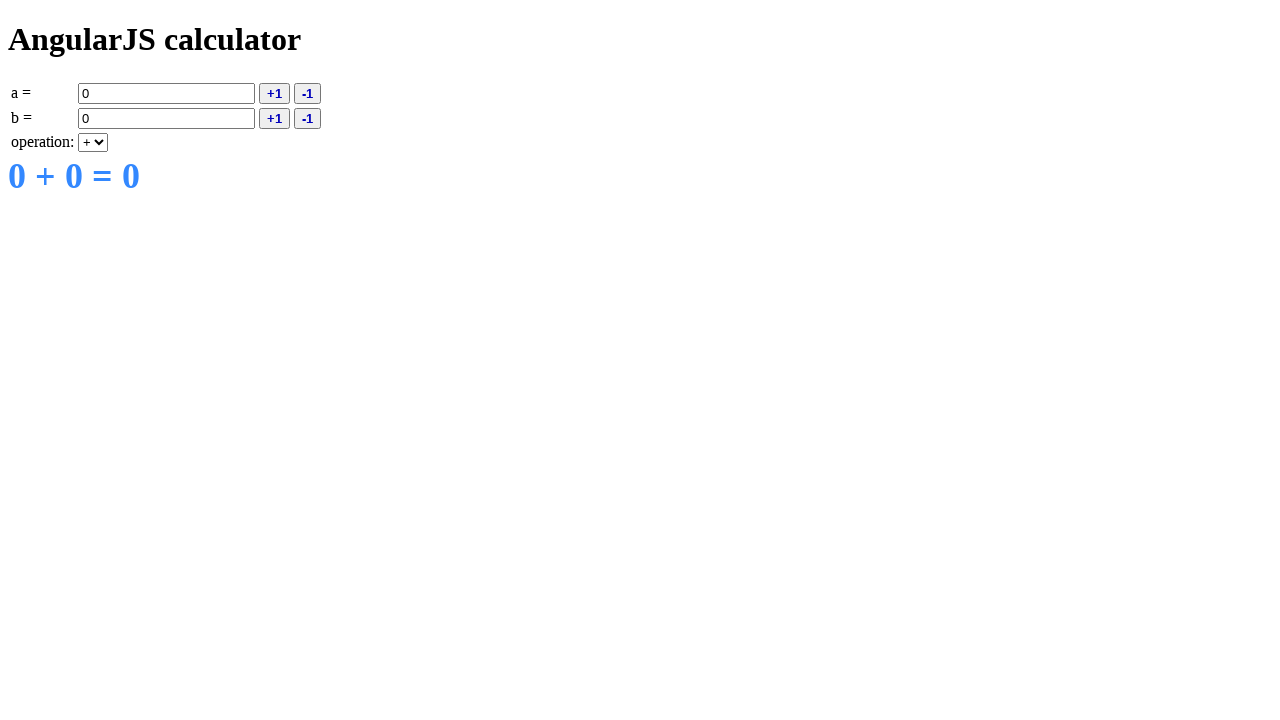

Filled input A with negative value -27 on input[ng-model='a']
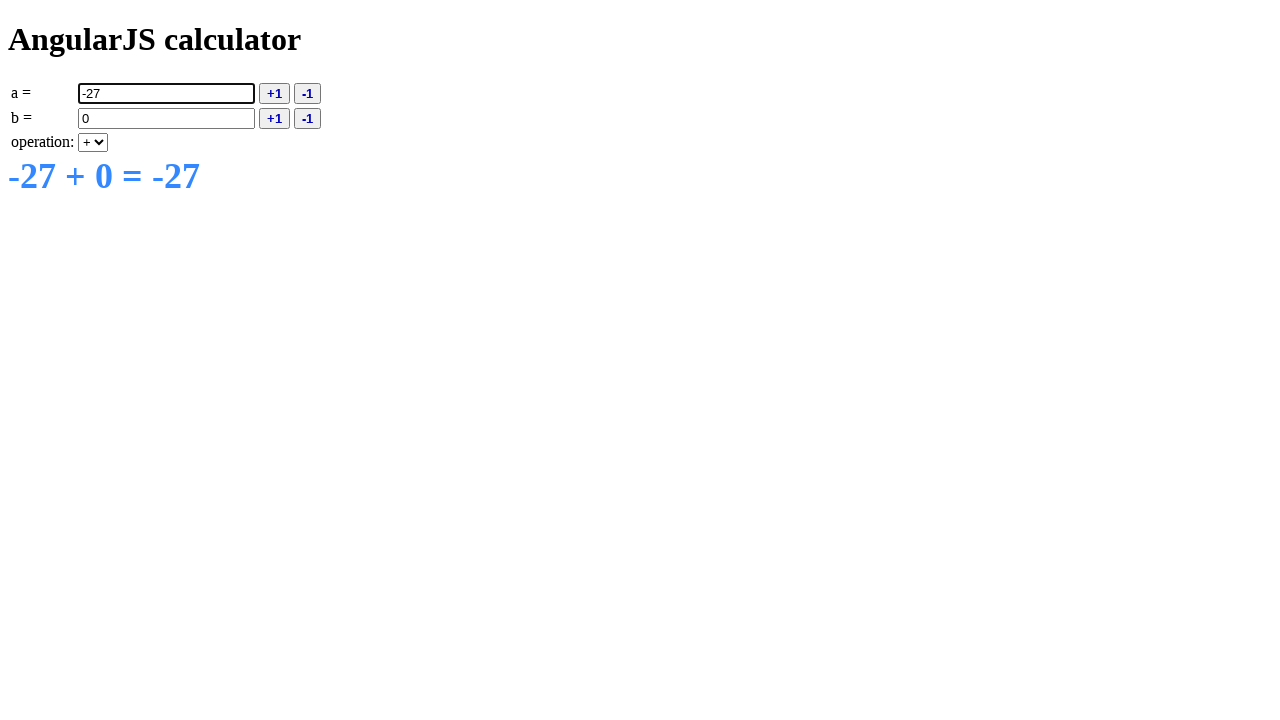

Clicked decrement A button at (308, 93) on button[ng-click='deca()']
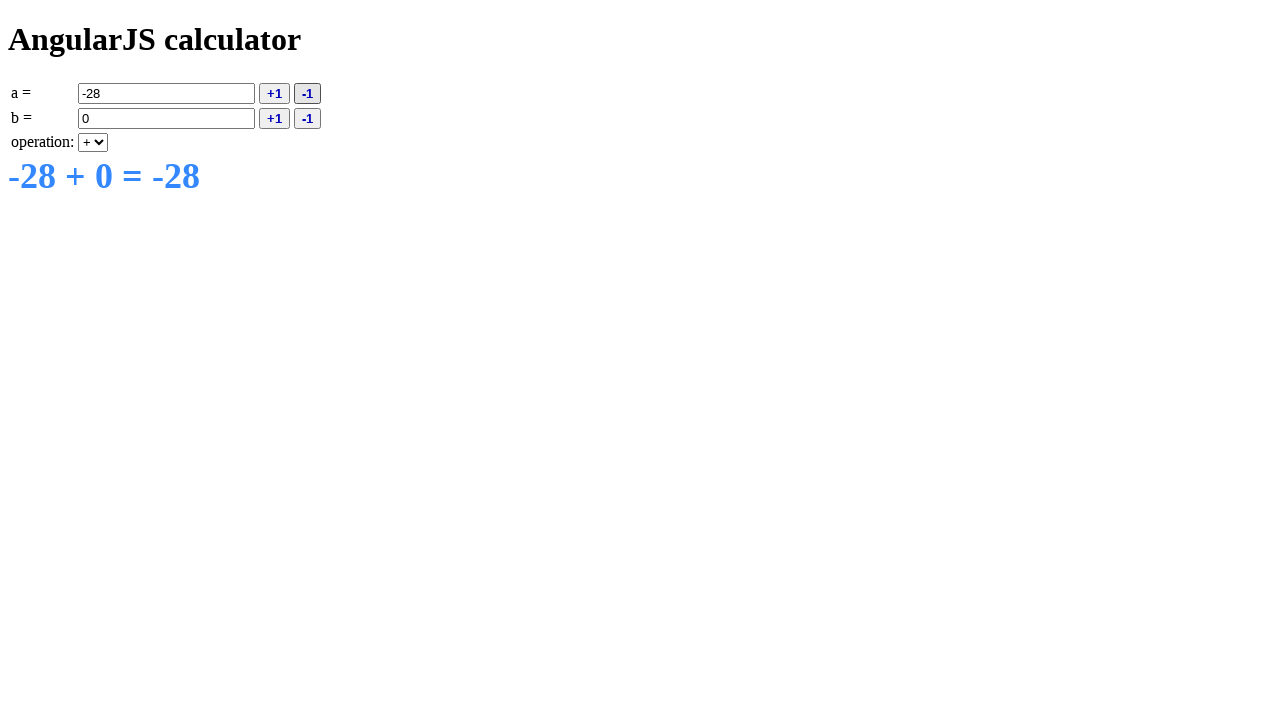

Selected division operation from dropdown on select[ng-model='operation']
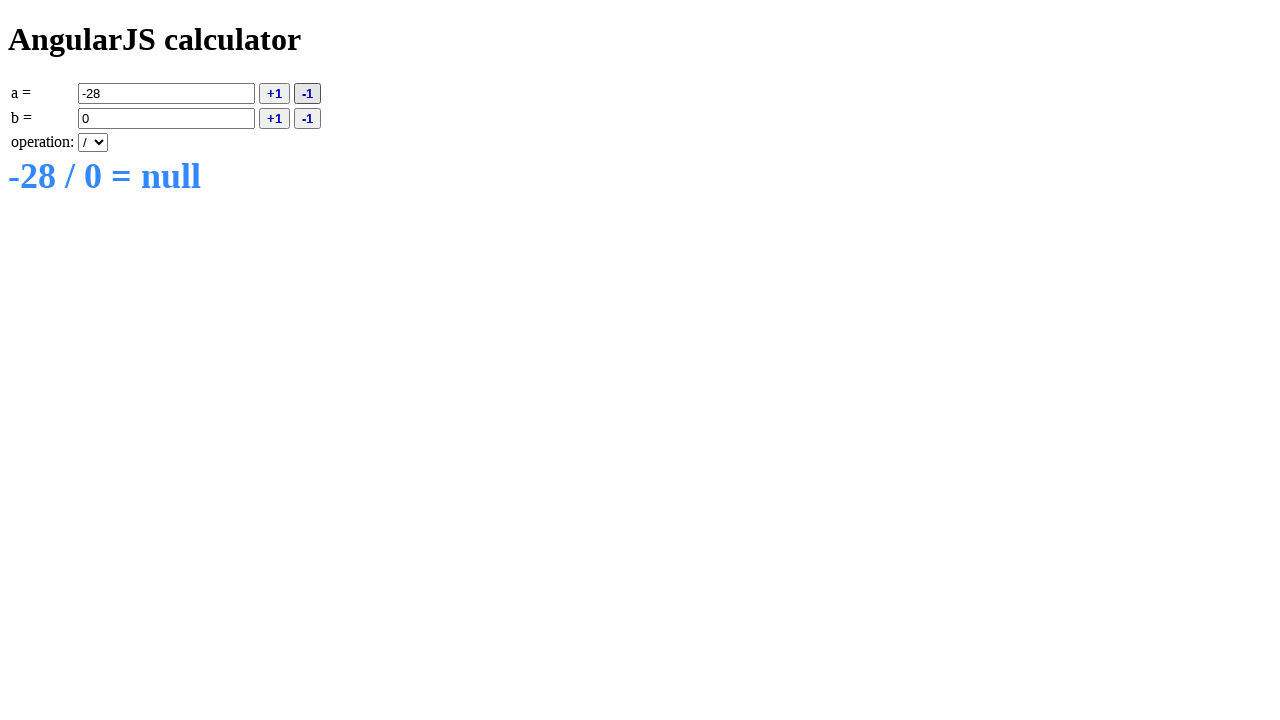

Filled input B with value 1 on input[ng-model='b']
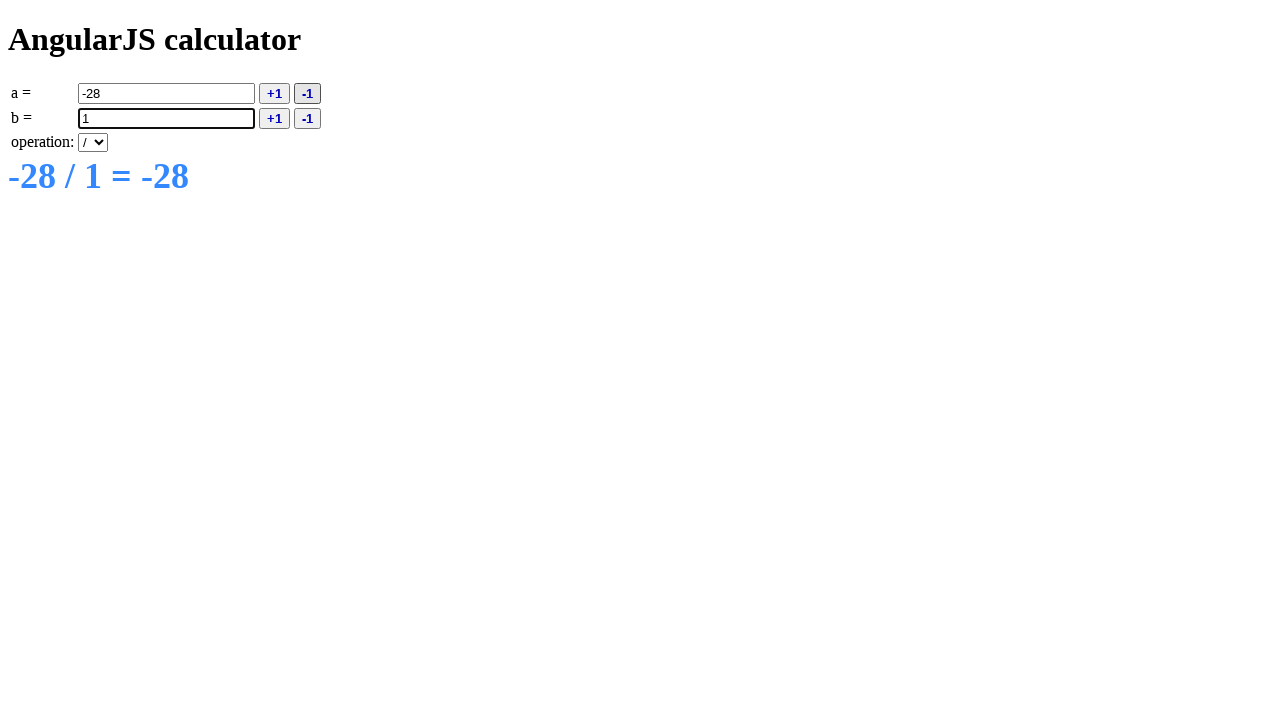

Clicked increment B button at (274, 118) on button[ng-click='incb()']
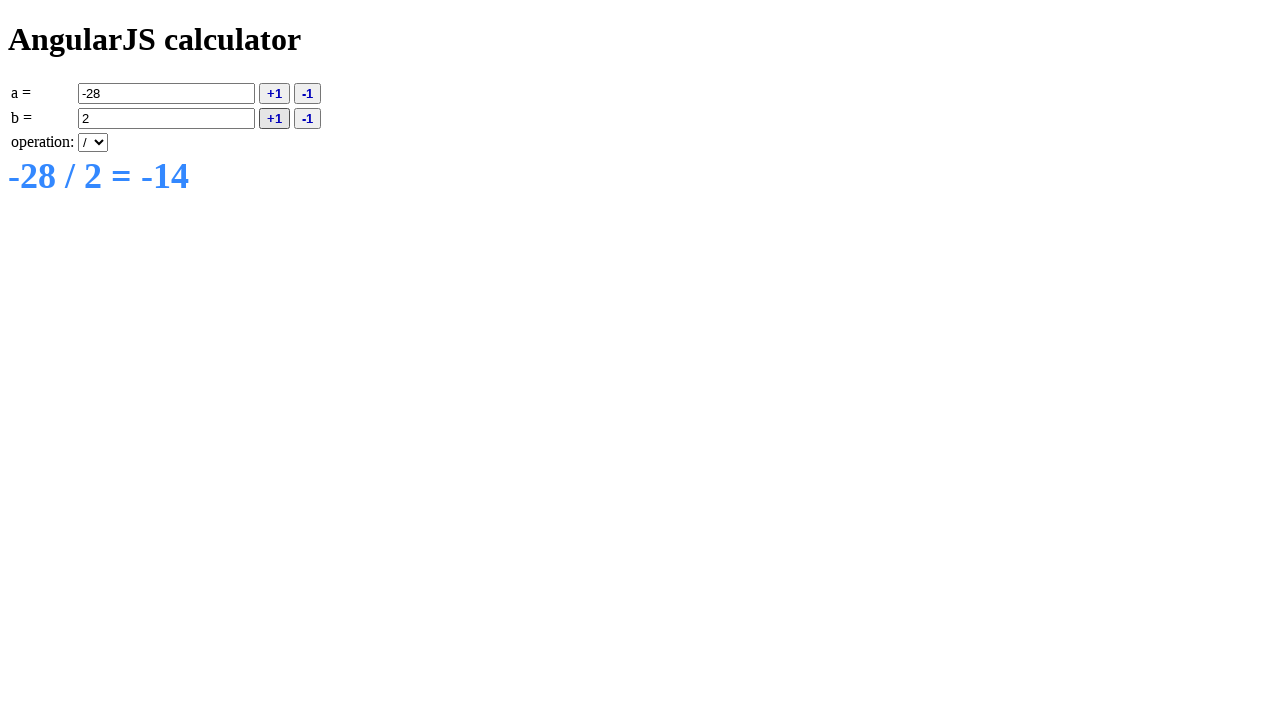

Result element loaded after division calculation
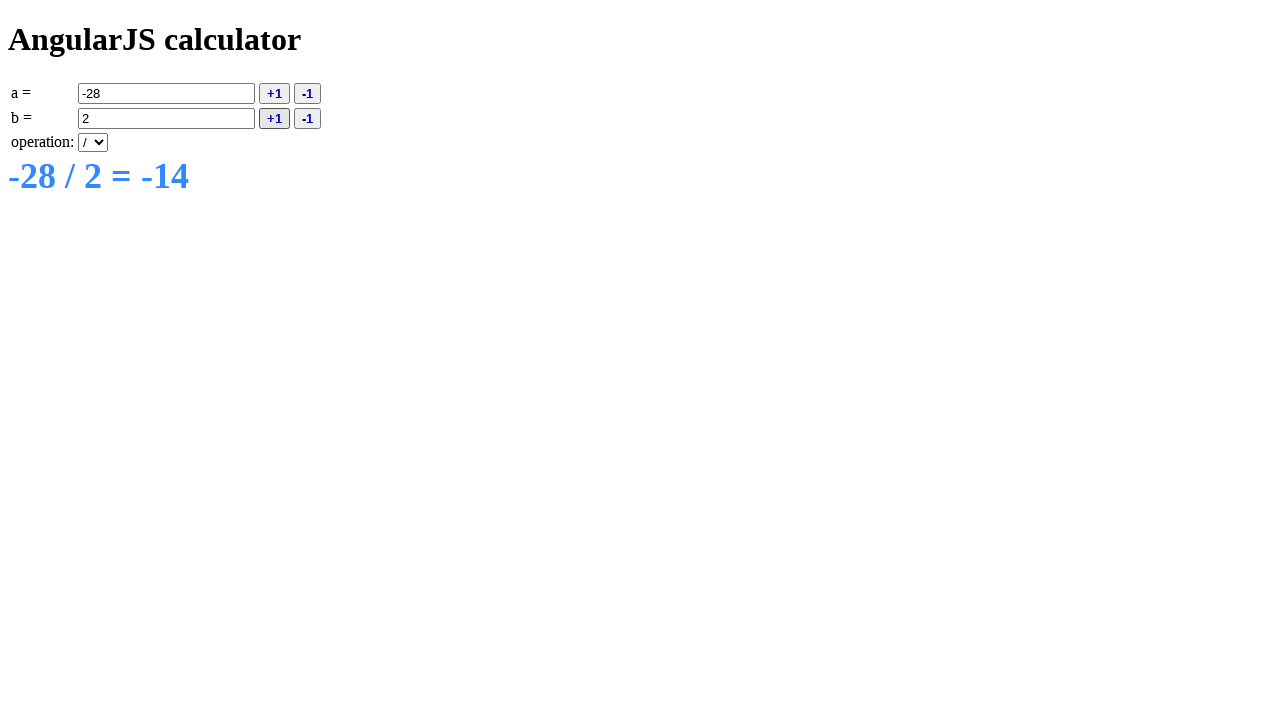

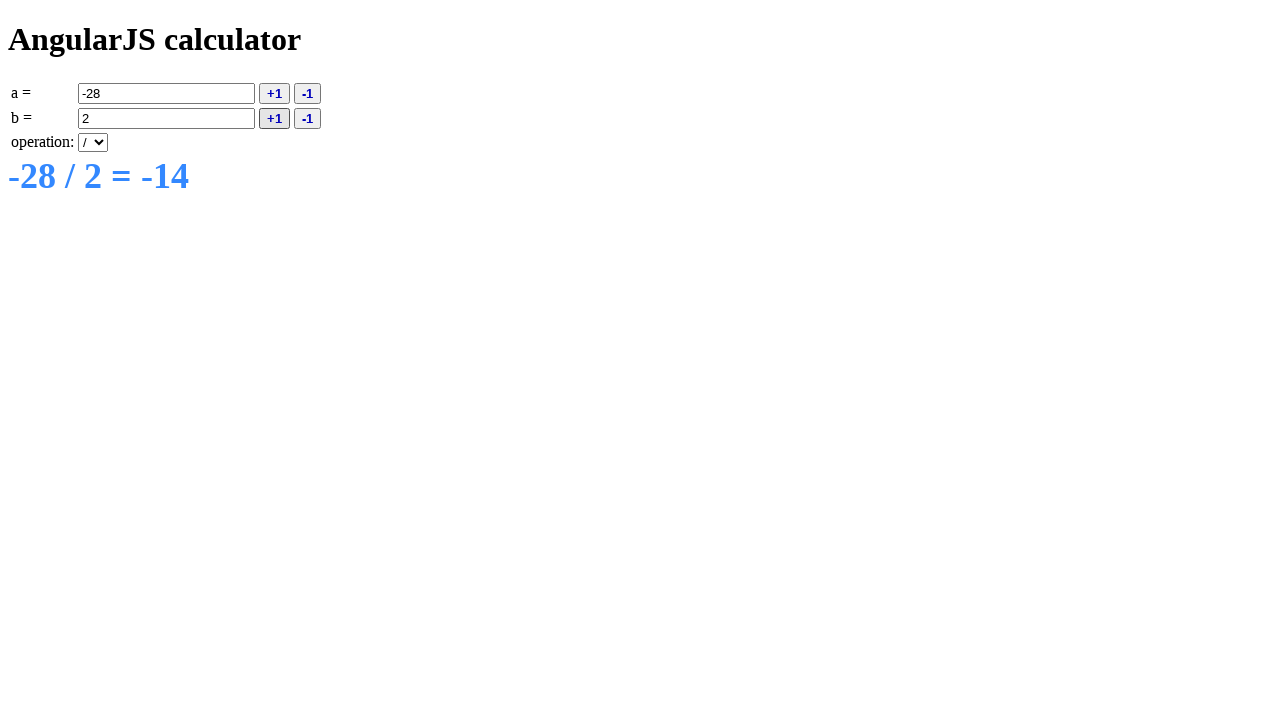